Tests dynamic loading by clicking Start button, waiting for "Hello World!" text to appear, and verifying the text content

Starting URL: https://the-internet.herokuapp.com/dynamic_loading/1

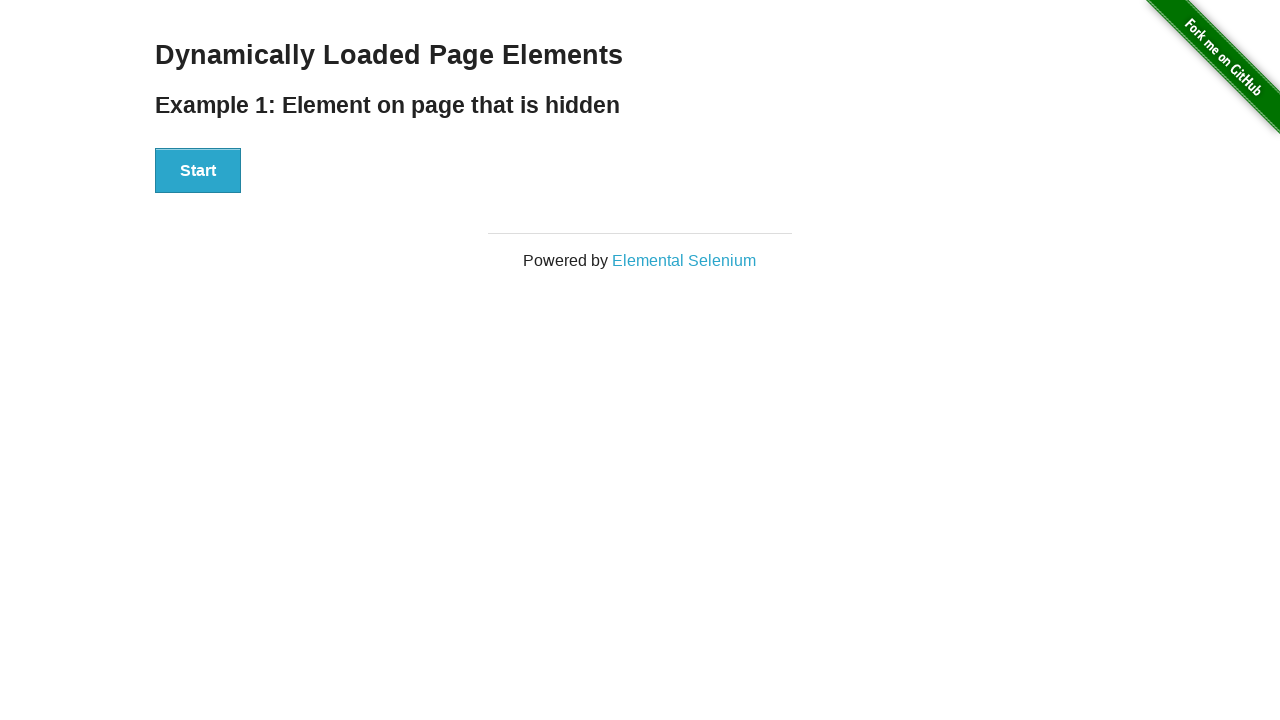

Clicked the Start button at (198, 171) on xpath=//button
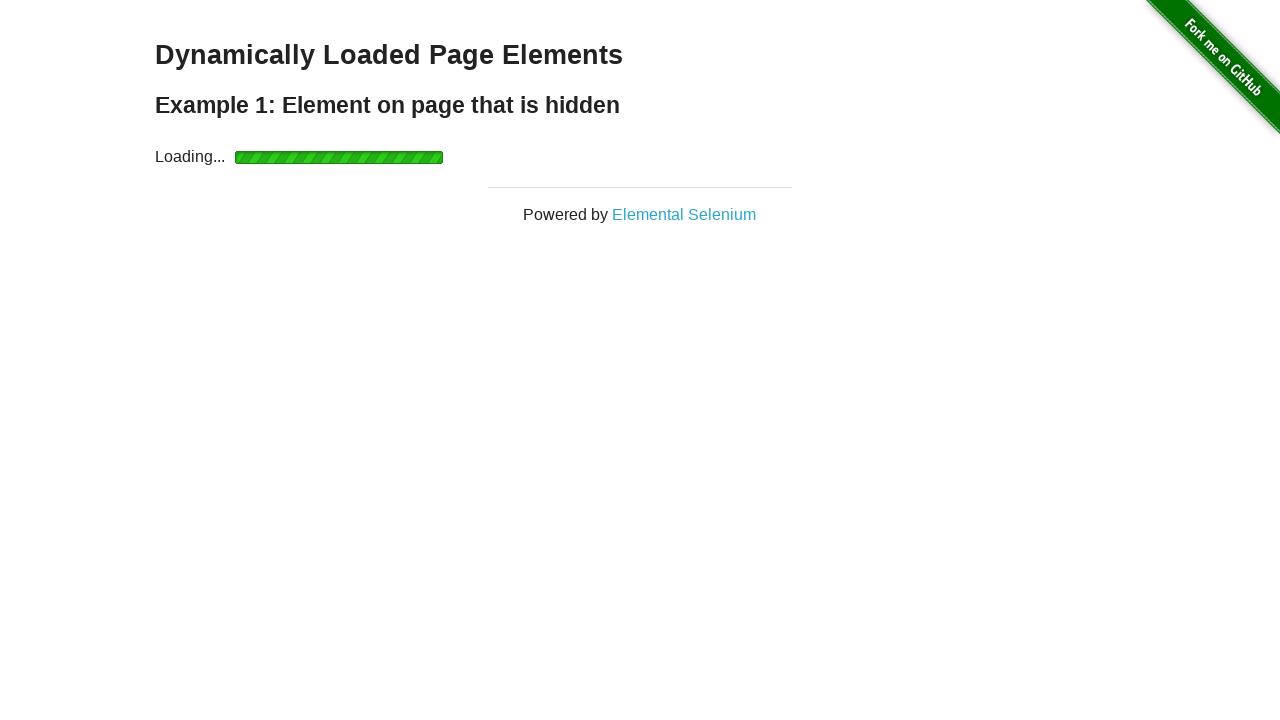

Located the Hello World element
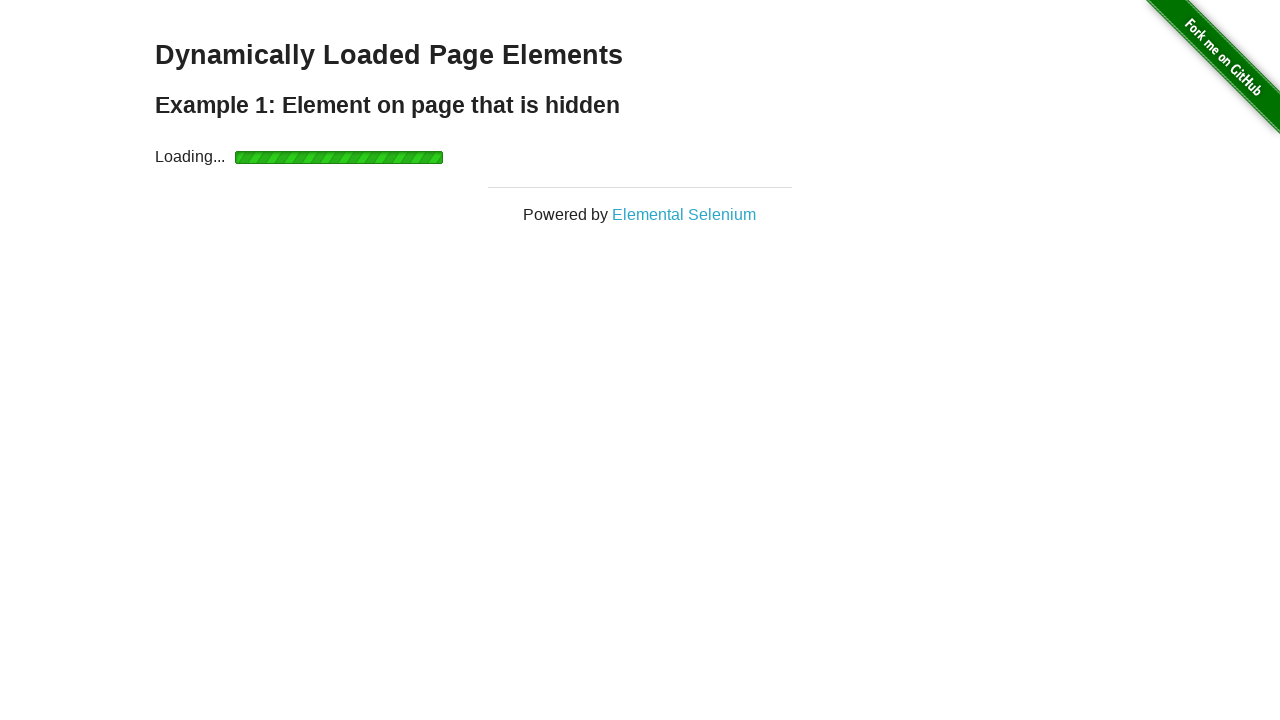

Waited for Hello World text to become visible
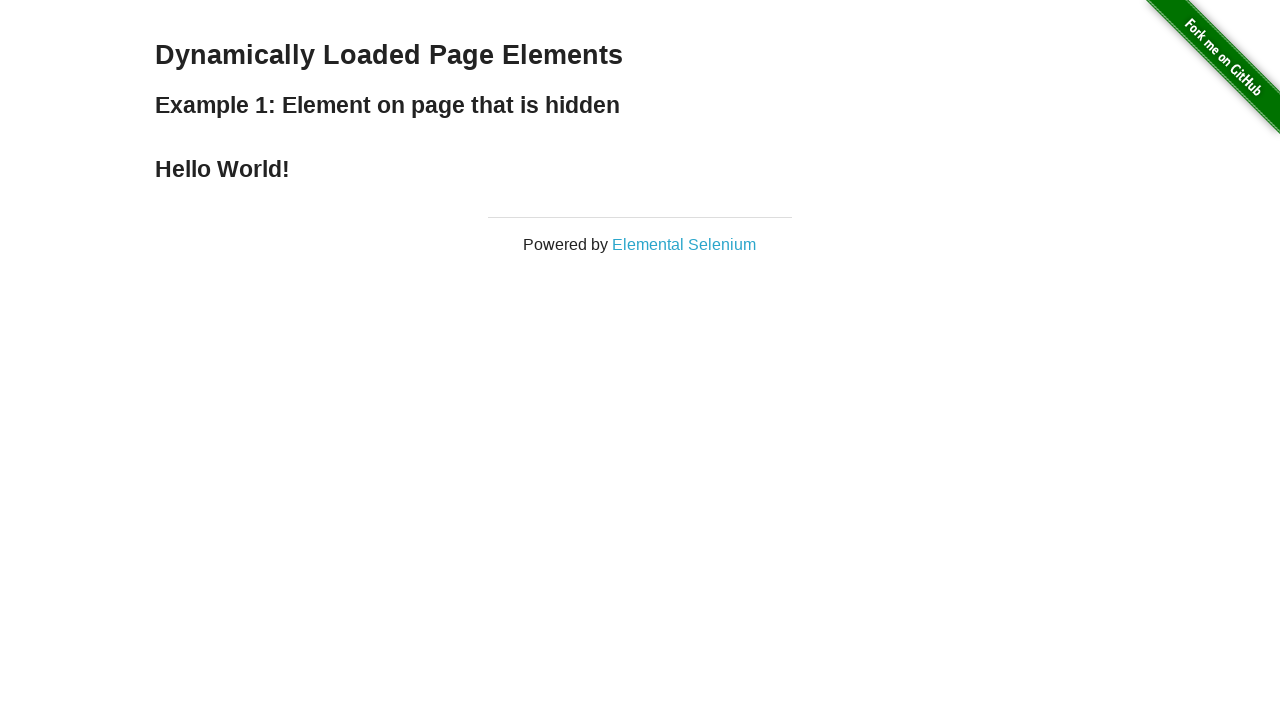

Verified that the text content equals 'Hello World!'
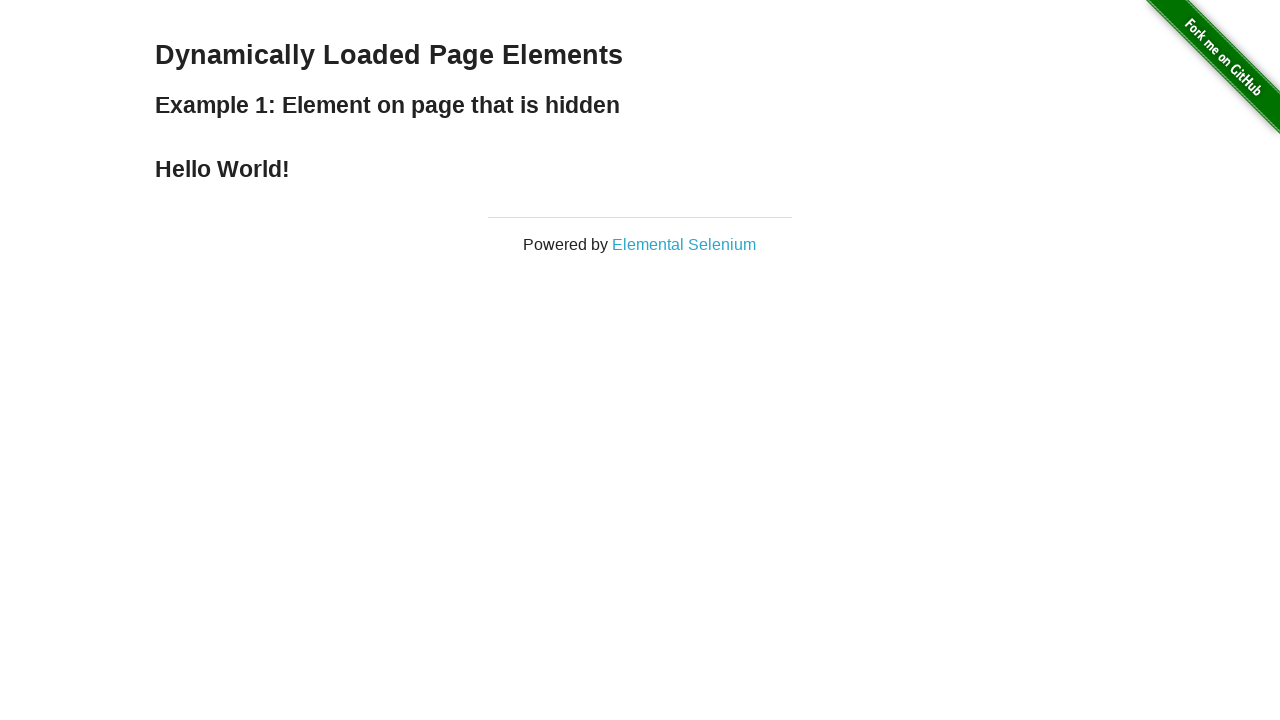

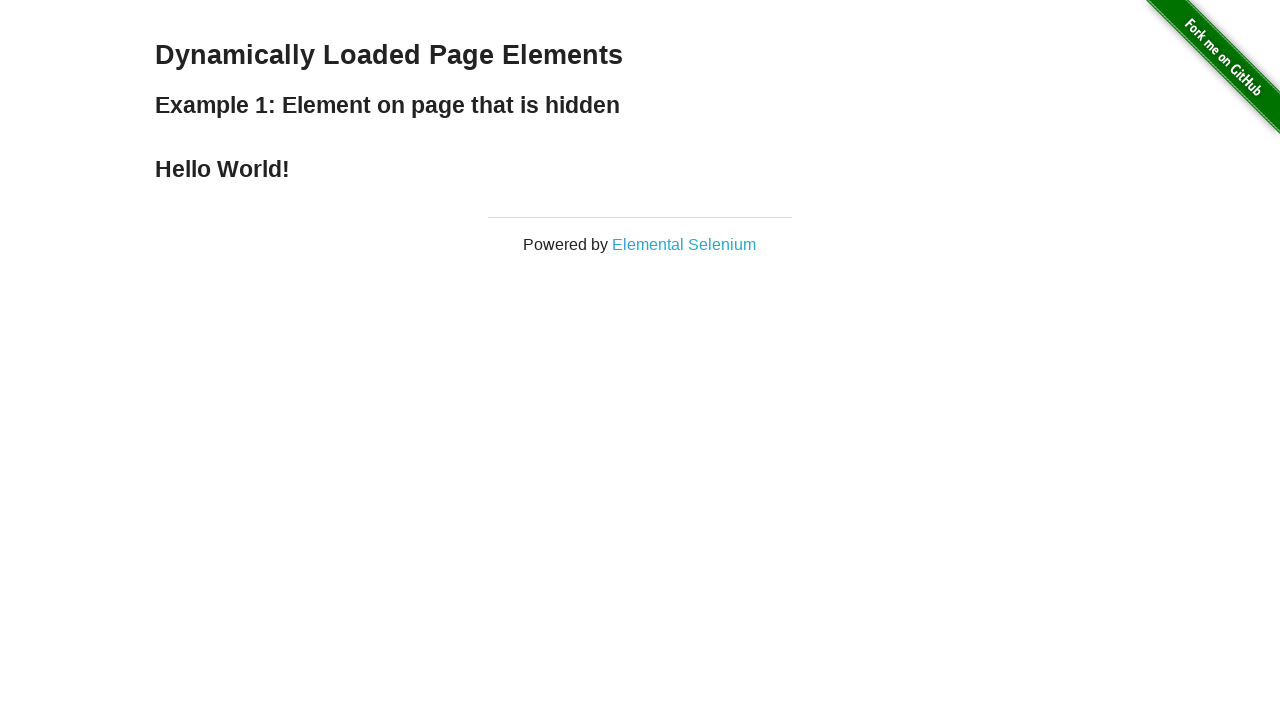